Tests the Multiple Windows page by navigating to it, opening new windows via links, and switching between windows

Starting URL: https://the-internet.herokuapp.com/

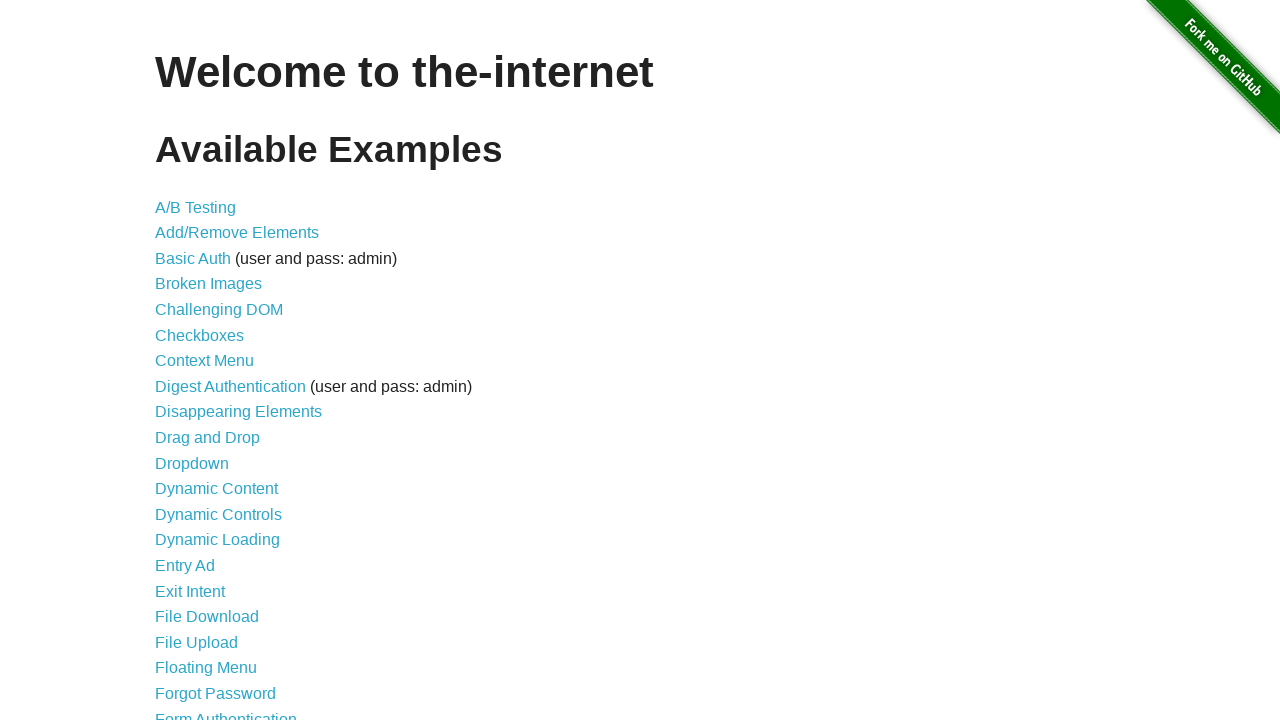

Clicked on Multiple Windows link at (218, 369) on xpath=//a[normalize-space()='Multiple Windows']
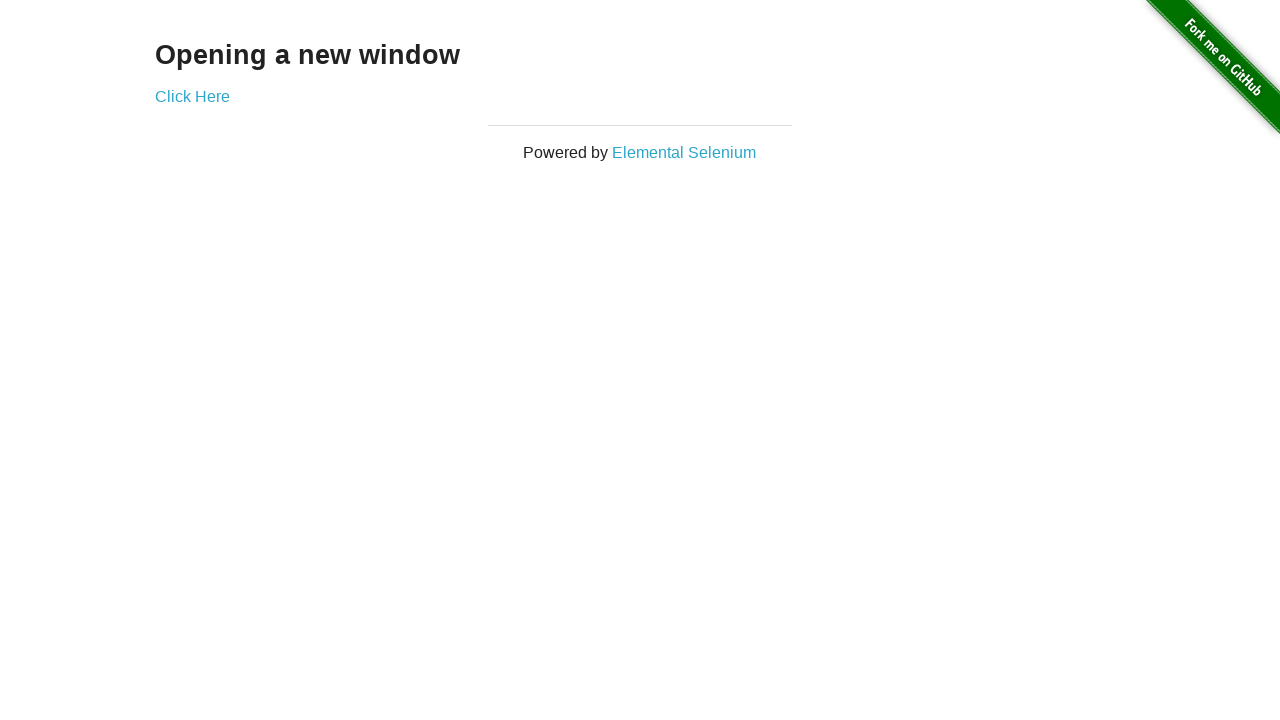

Waited for and verified the Opening a new window header
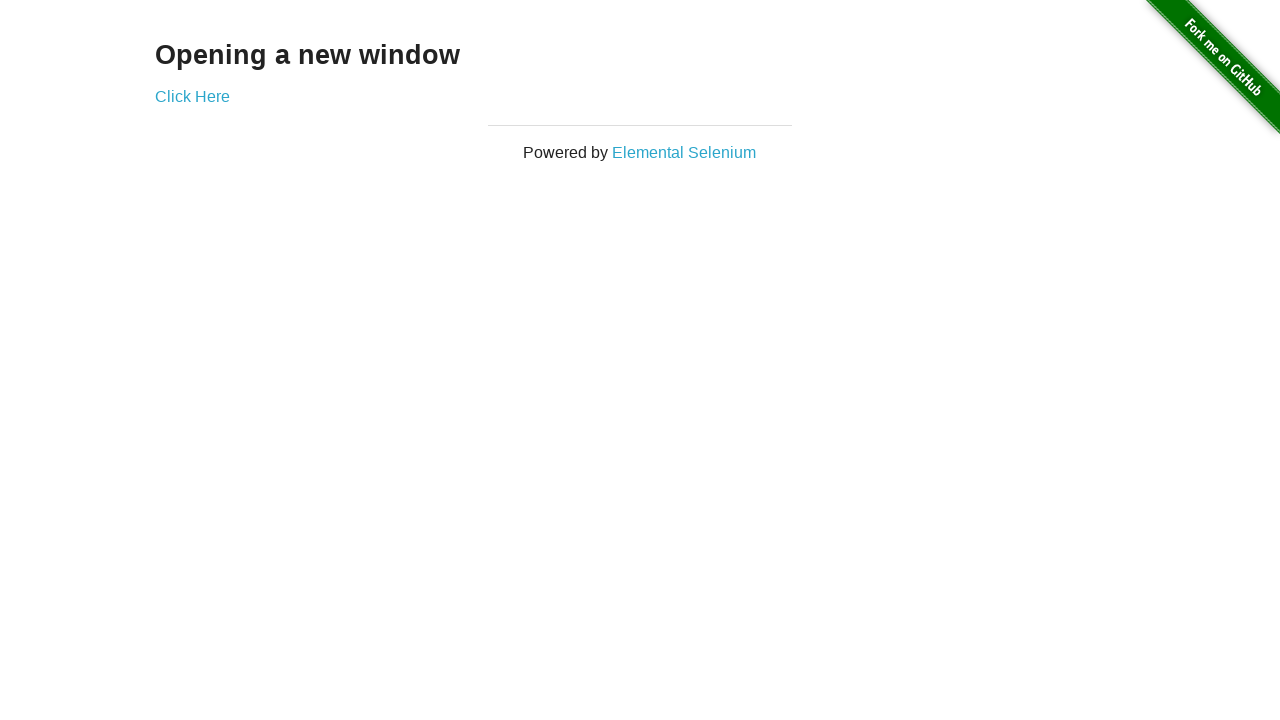

Clicked on 'Click Here' link to open new window at (192, 96) on text=Click Here
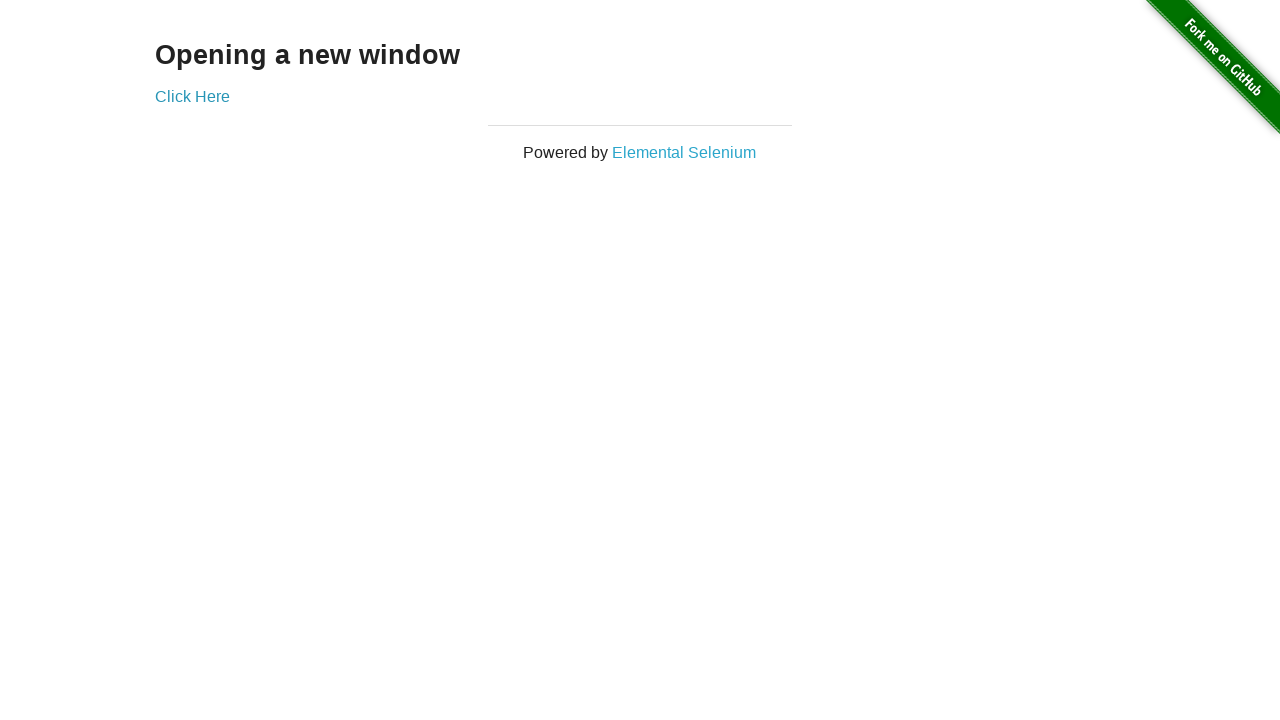

New window loaded successfully
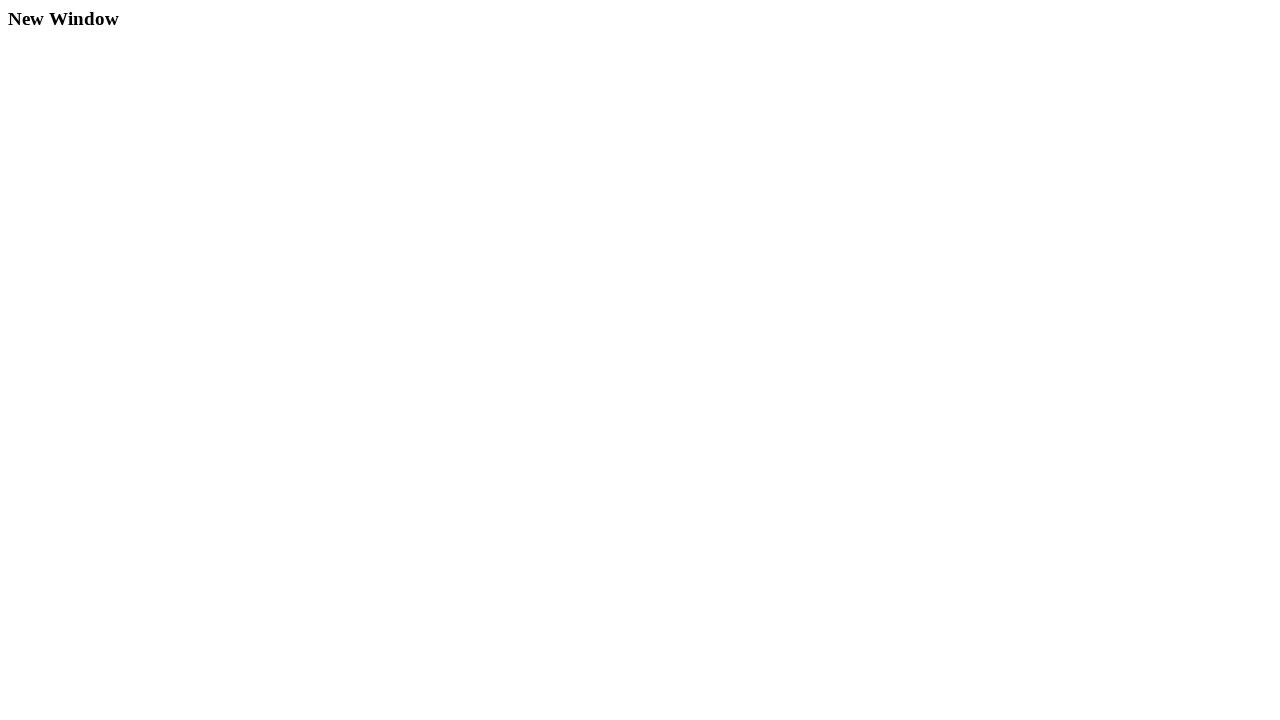

Verified new window content with h3 header present
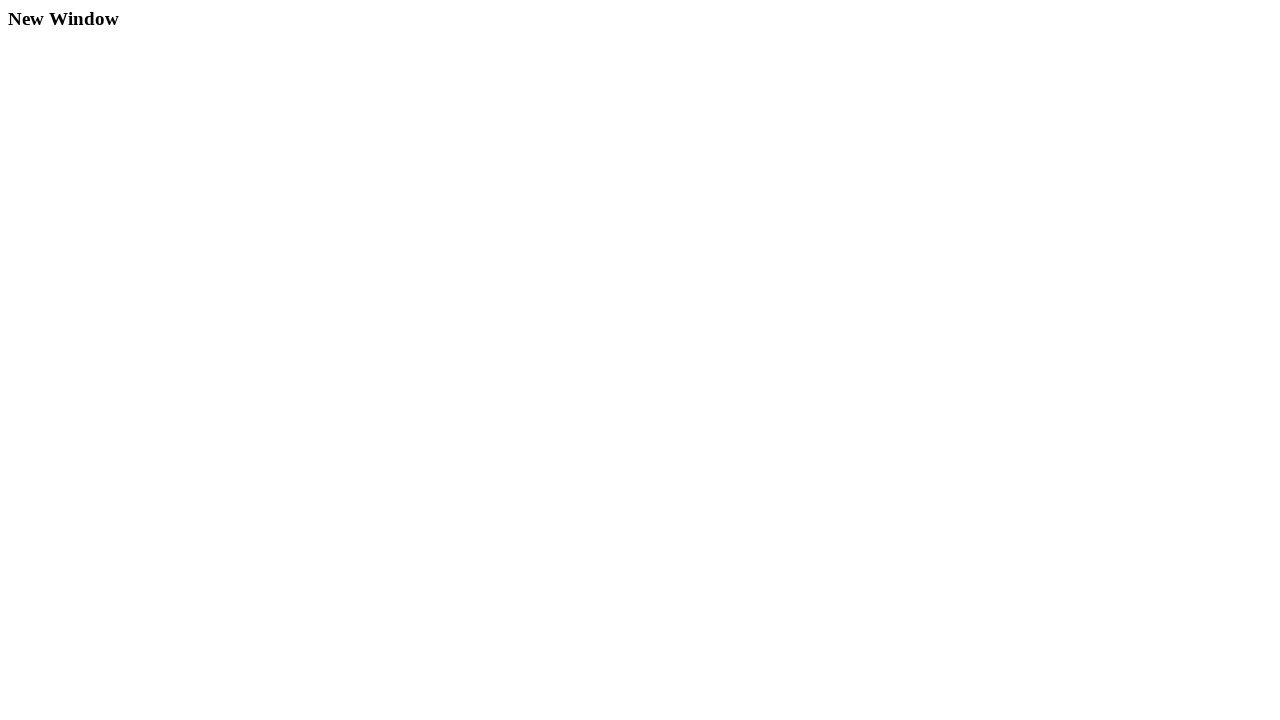

Closed the new window and returned to original window
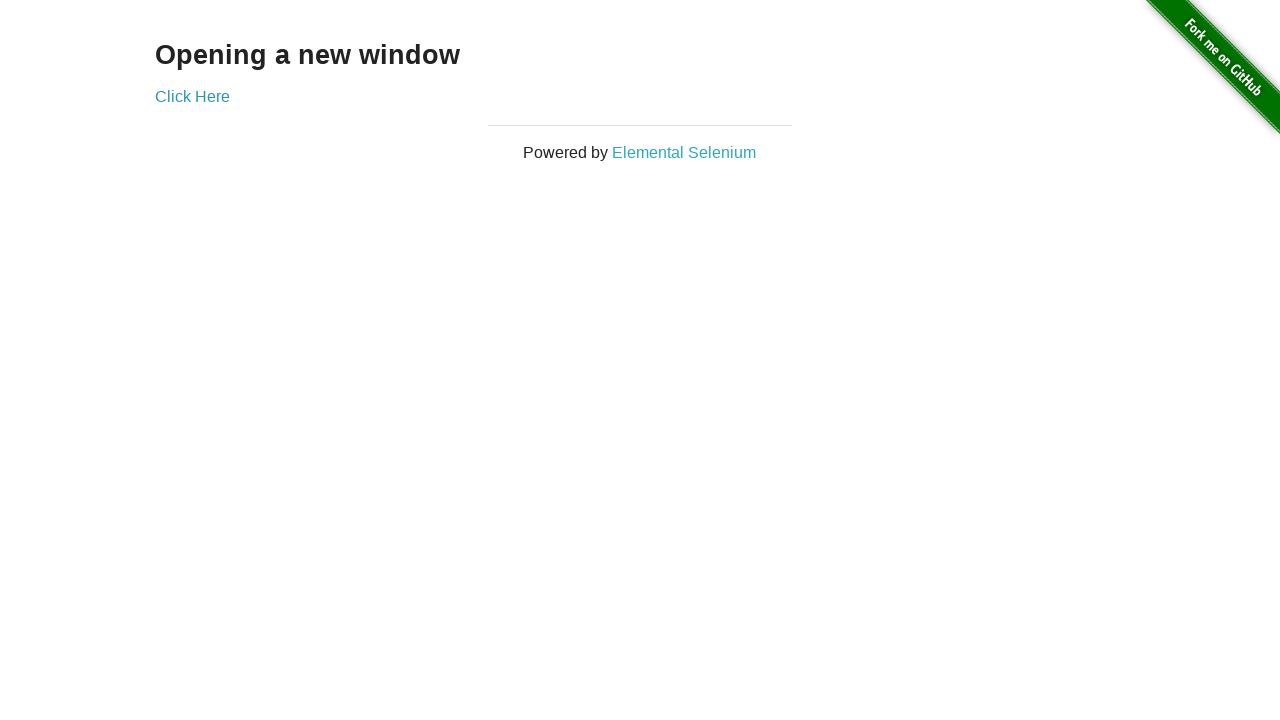

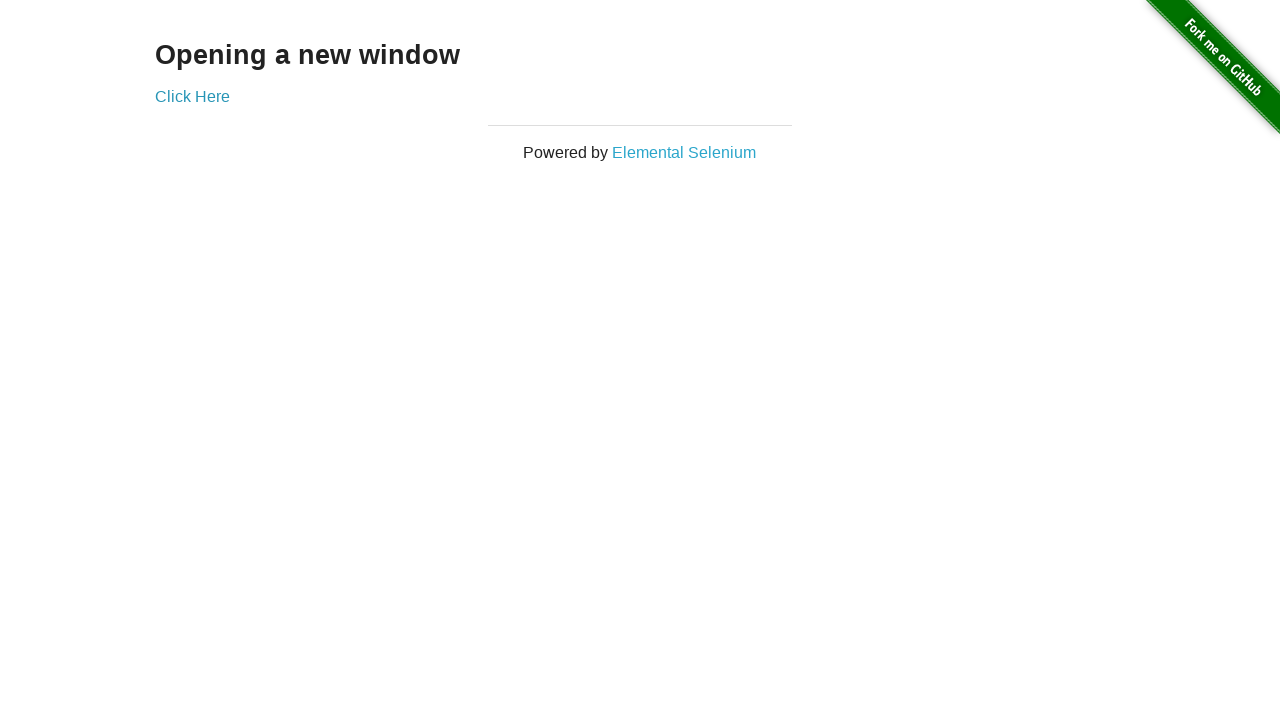